Opens the casinobet.com website and waits for user input before closing

Starting URL: https://www.casinobet.com

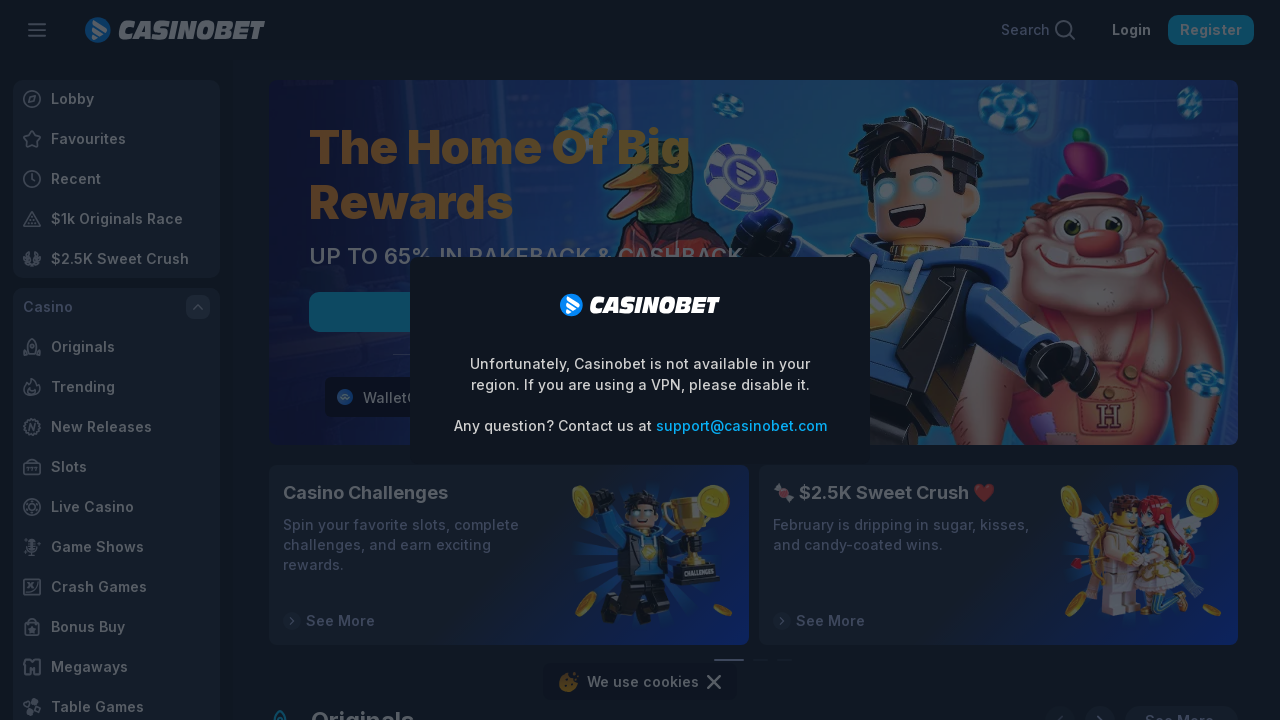

Navigated to https://www.casinobet.com
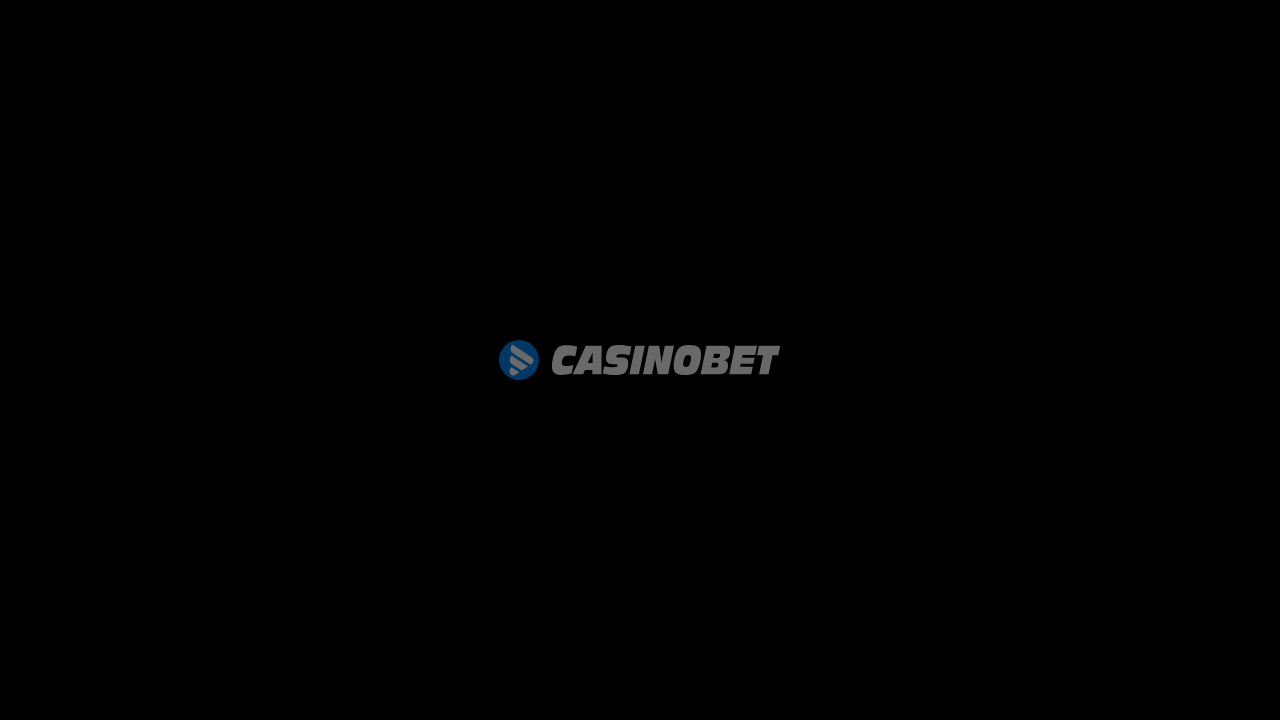

Waited for page to reach networkidle state
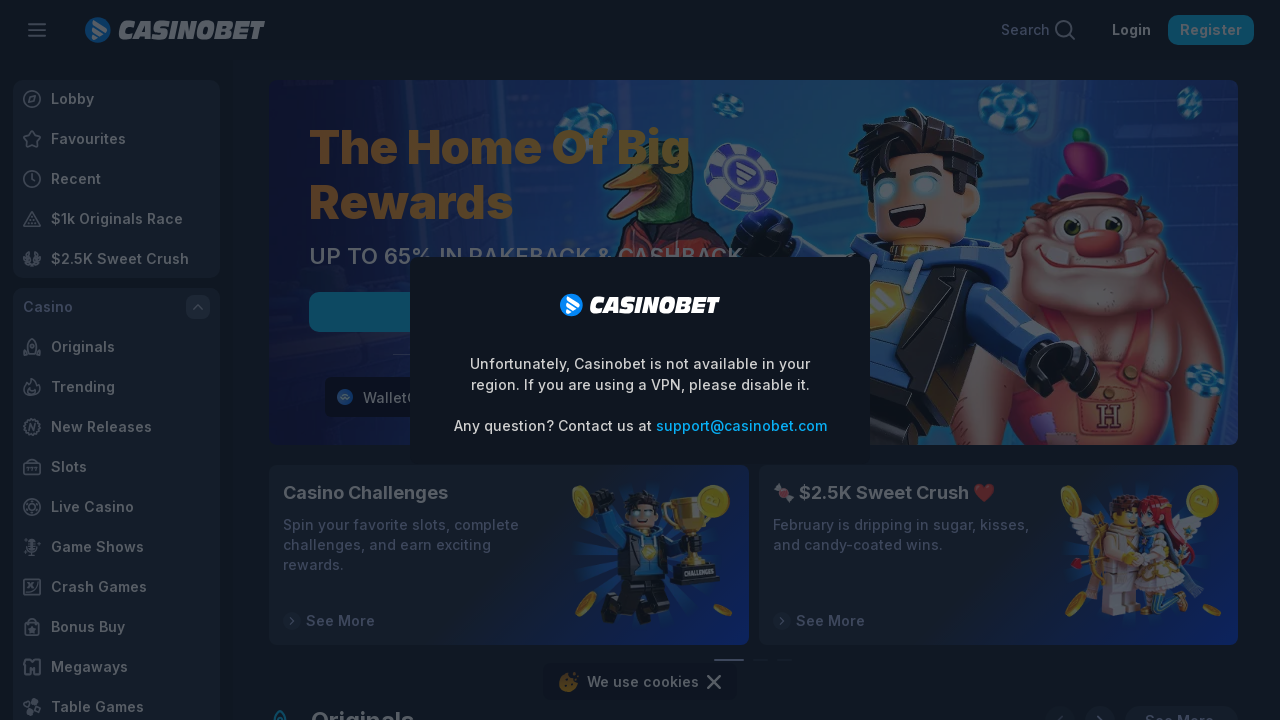

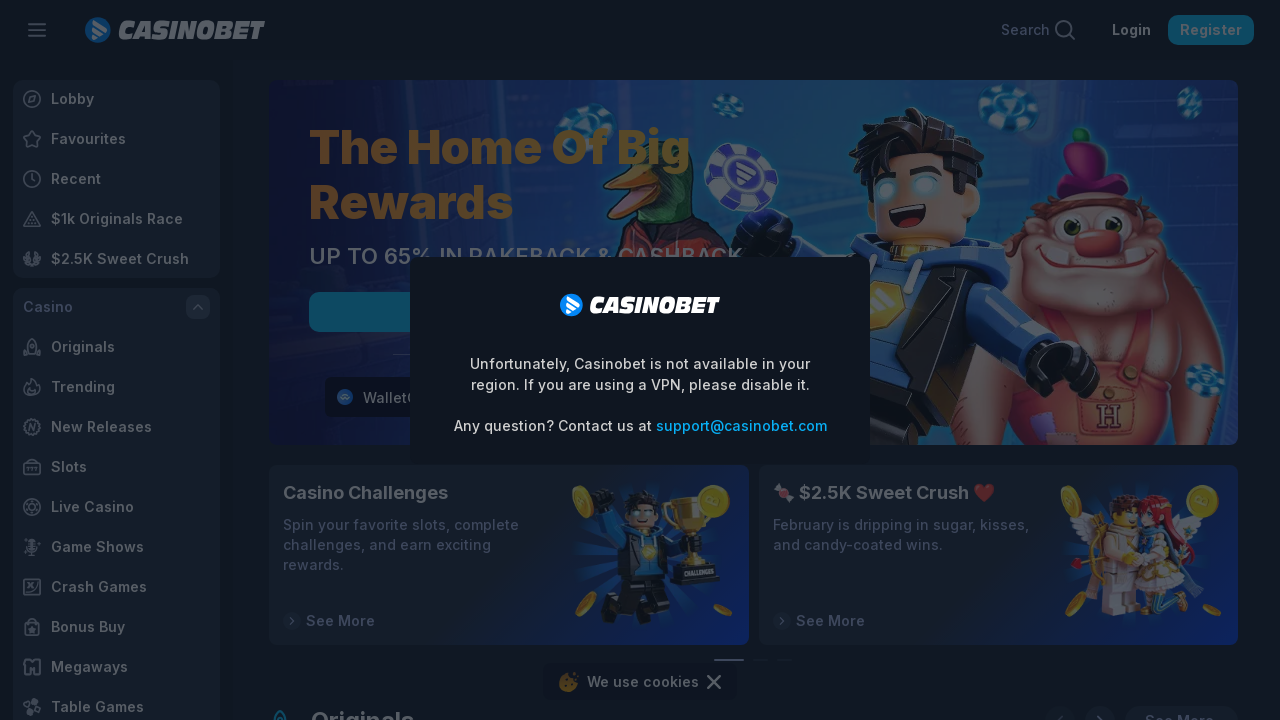